Tests JavaScript confirmation alert handling by clicking a button to trigger an alert, accepting it, and verifying the result message displayed on the page.

Starting URL: http://the-internet.herokuapp.com/javascript_alerts

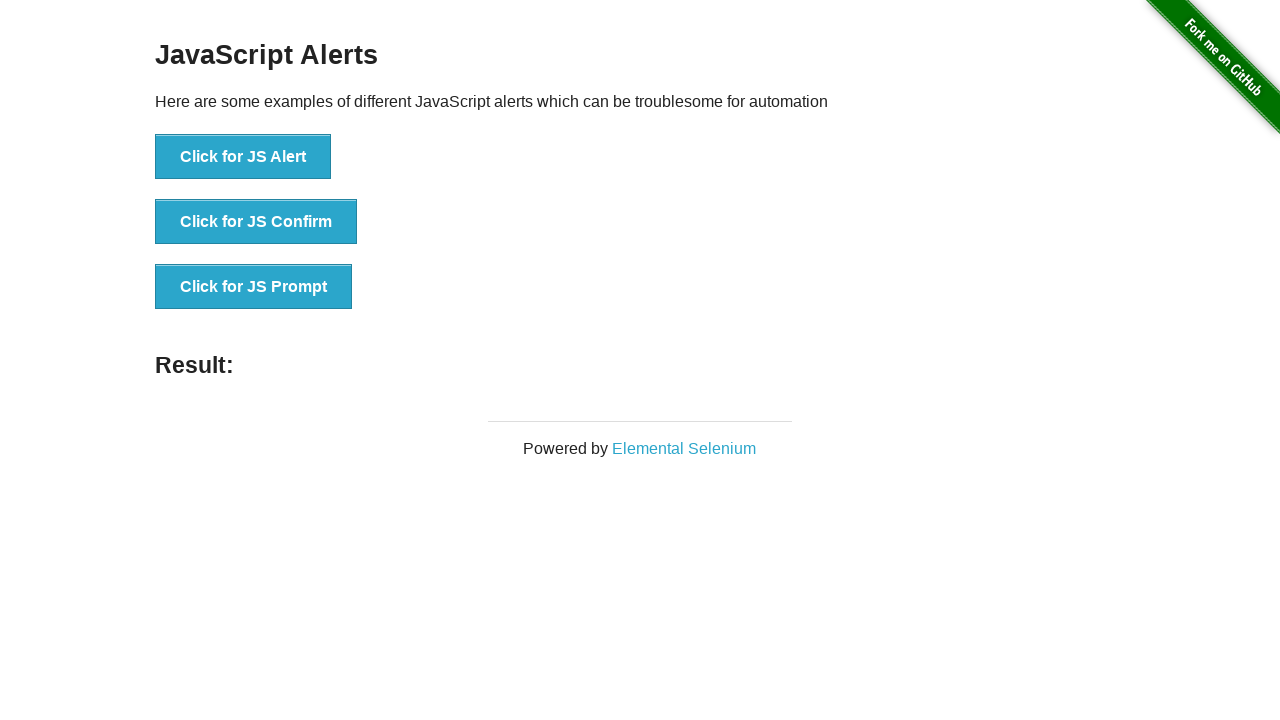

Clicked the second button to trigger JavaScript confirmation alert at (256, 222) on ul > li:nth-child(2) > button
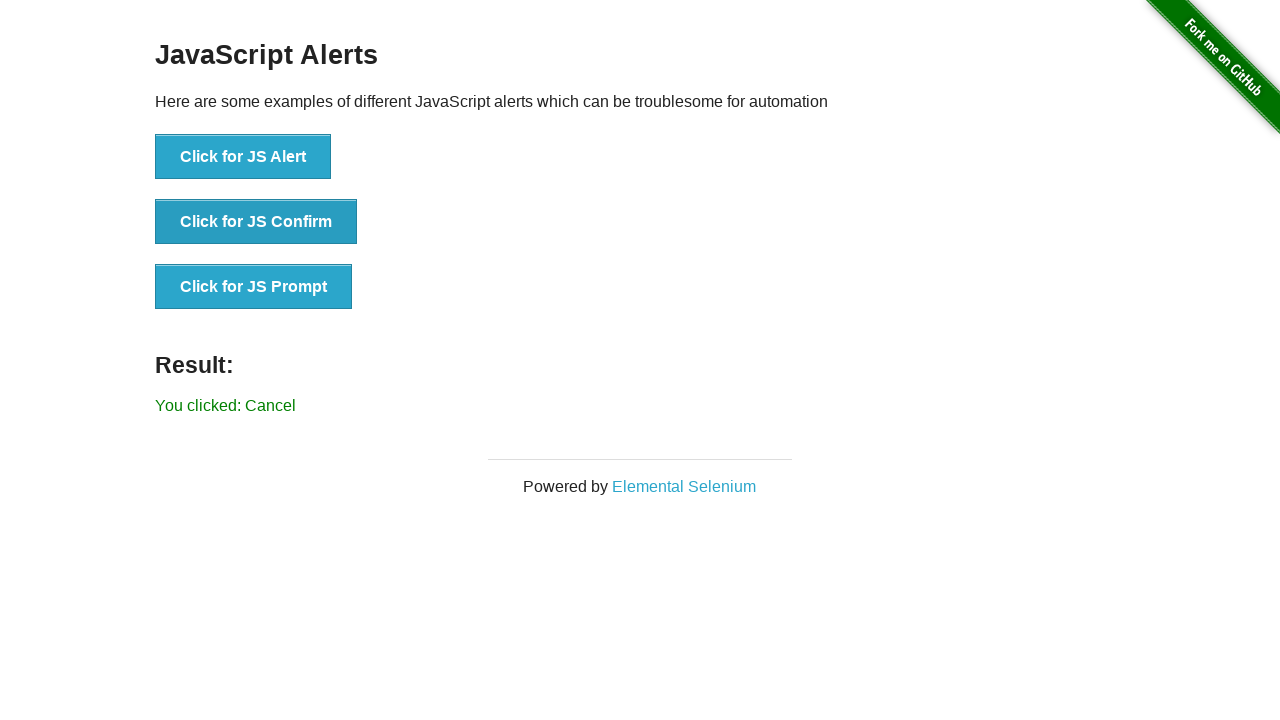

Set up dialog handler to accept confirmation alerts
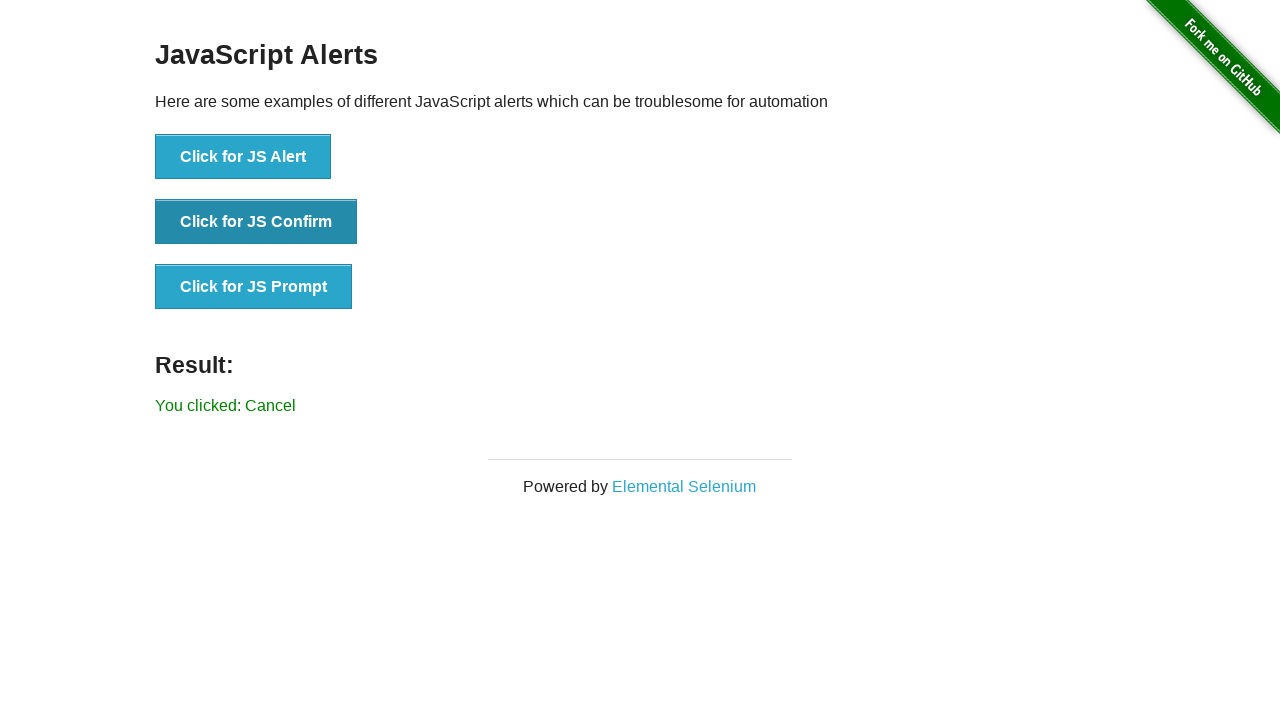

Clicked the second button again to trigger the dialog with handler active at (256, 222) on ul > li:nth-child(2) > button
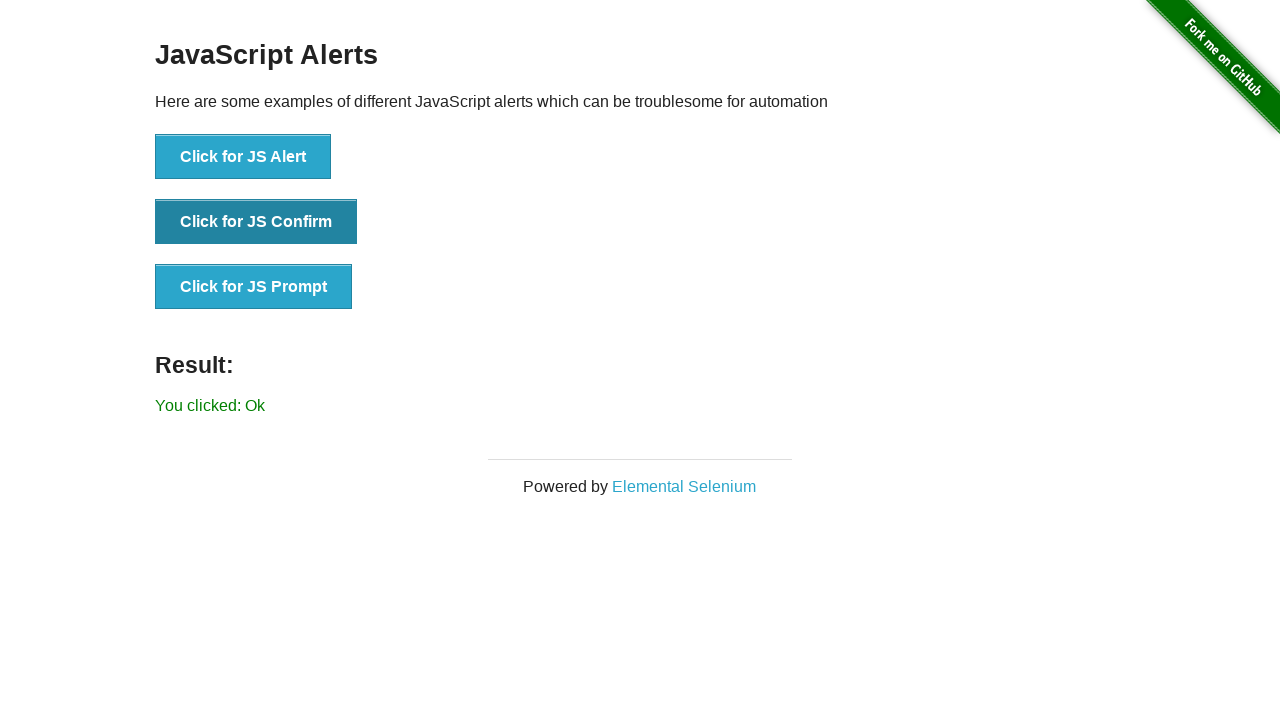

Waited for result element to appear
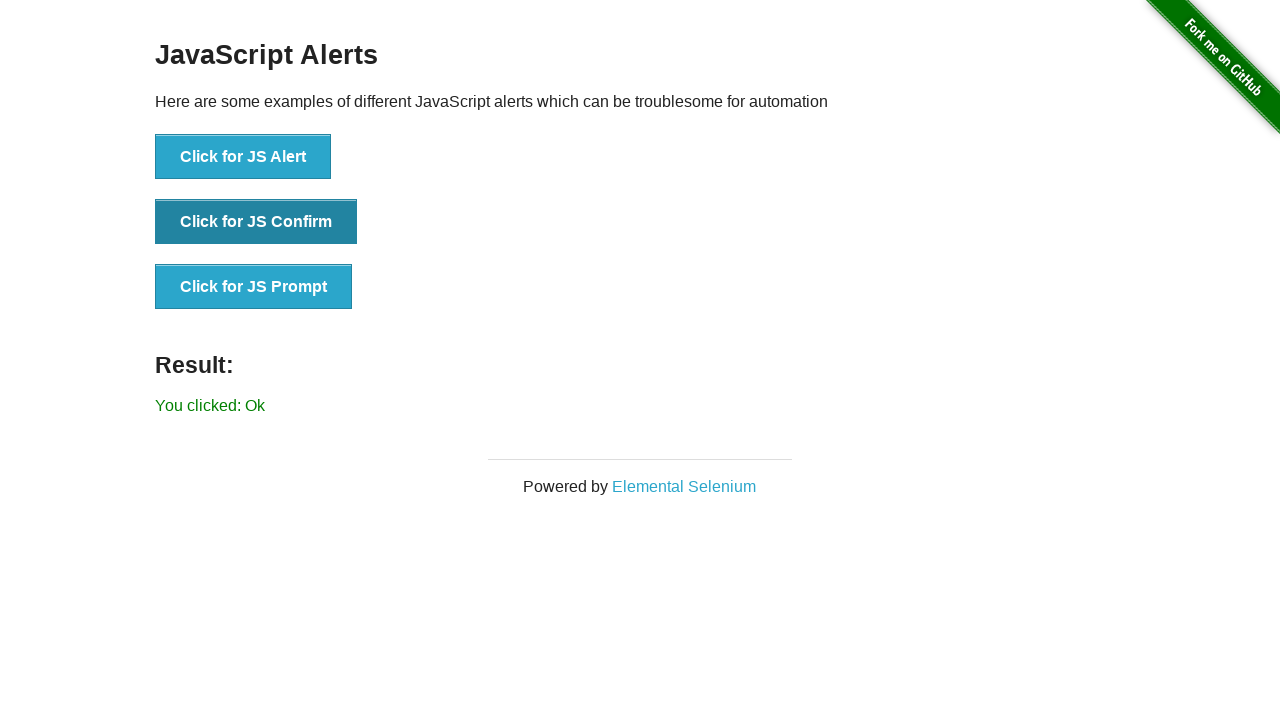

Retrieved result text from the page
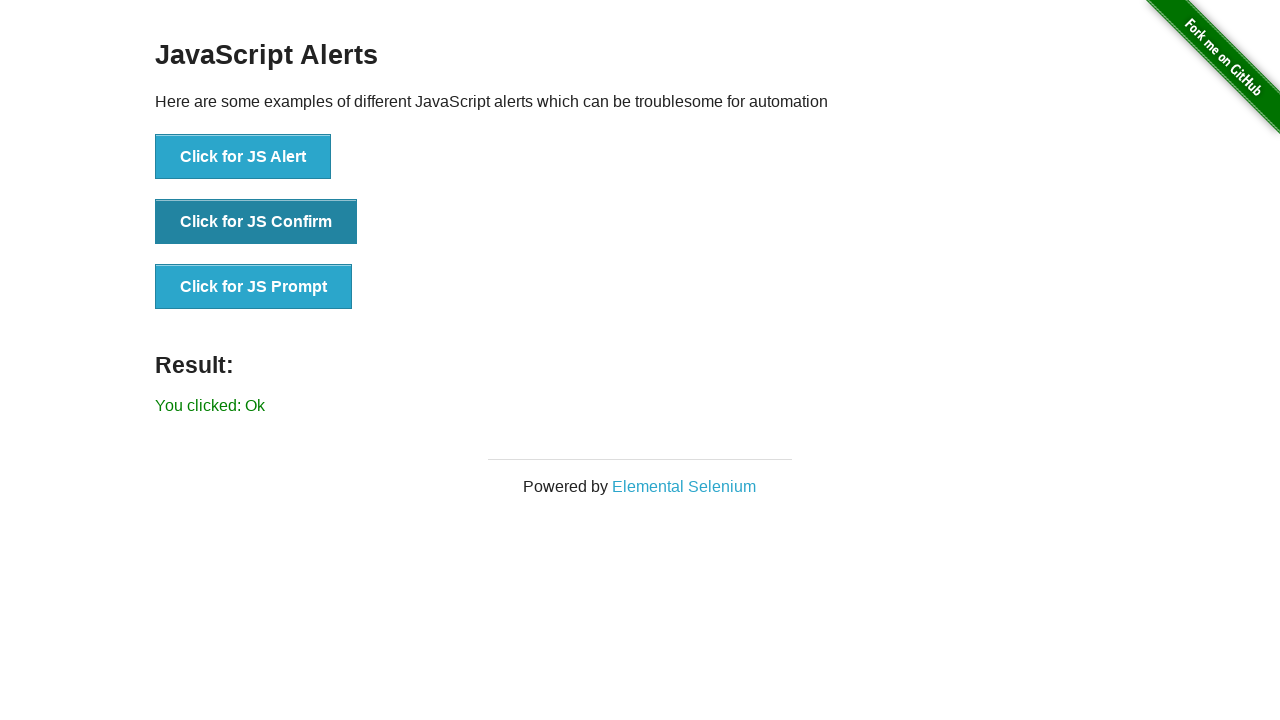

Verified result text is 'You clicked: Ok'
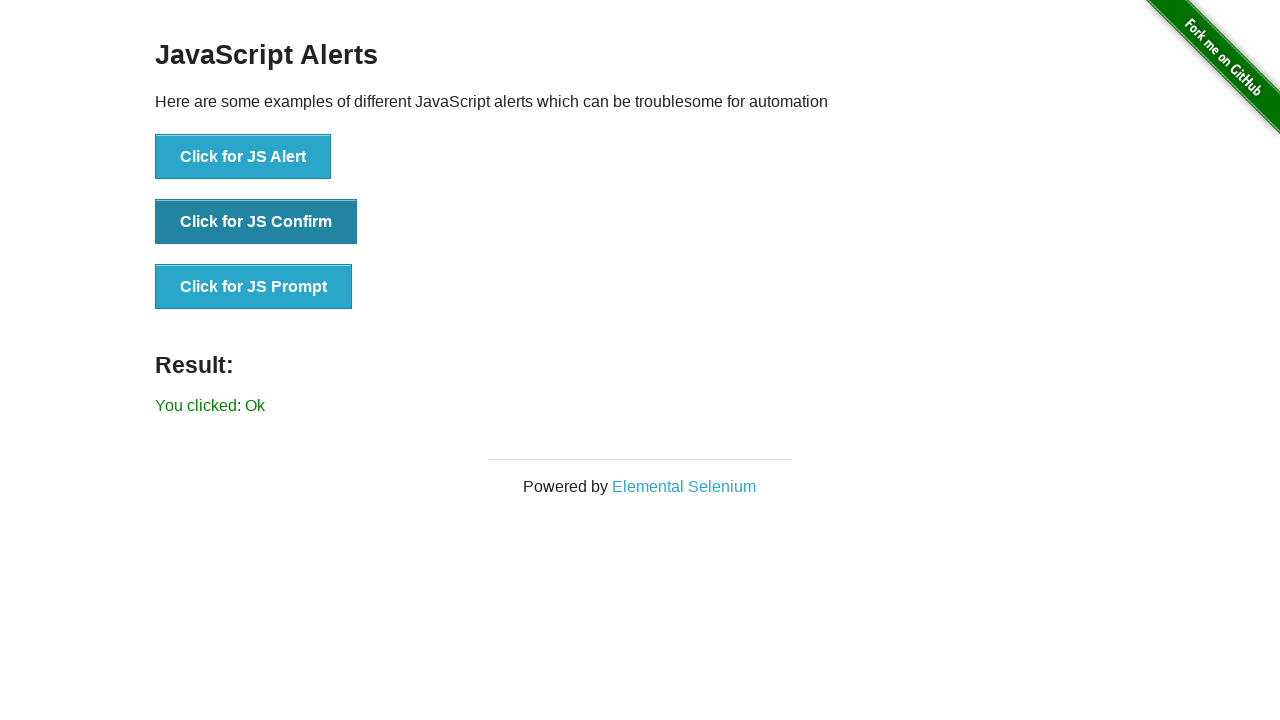

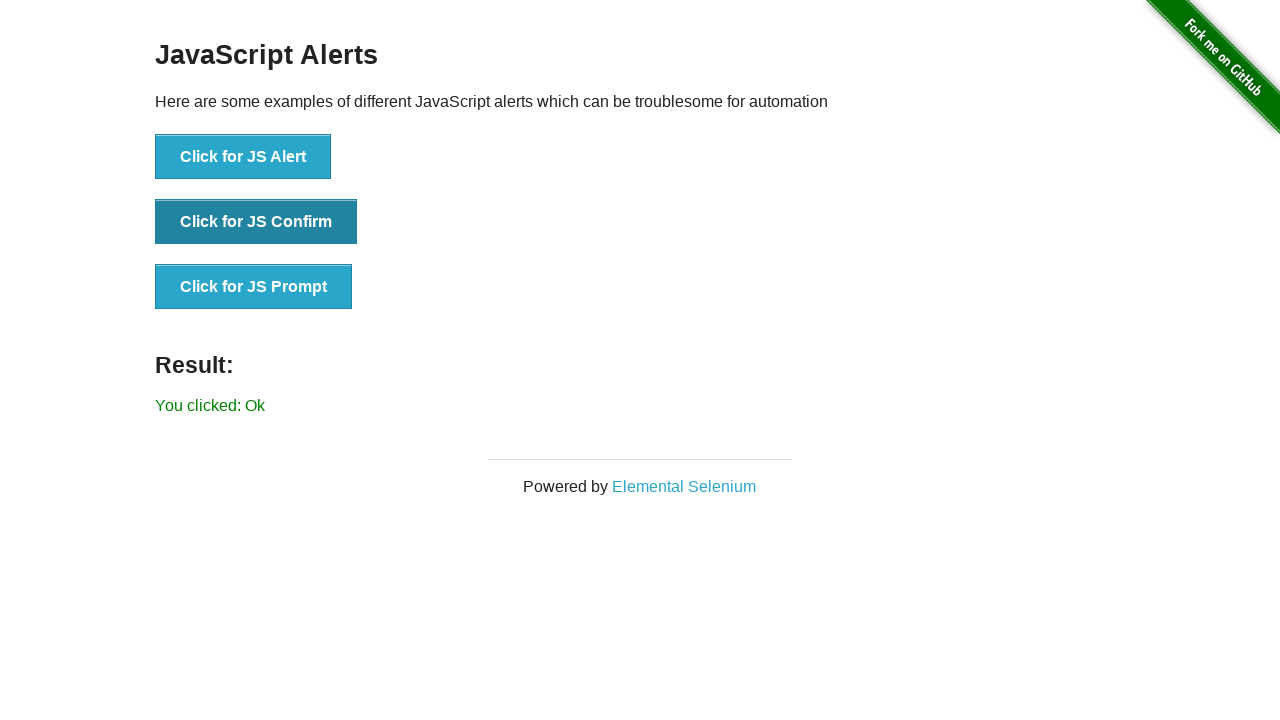